Navigates to OrangeHRM demo site and verifies the presence of the username input field

Starting URL: https://opensource-demo.orangehrmlive.com/

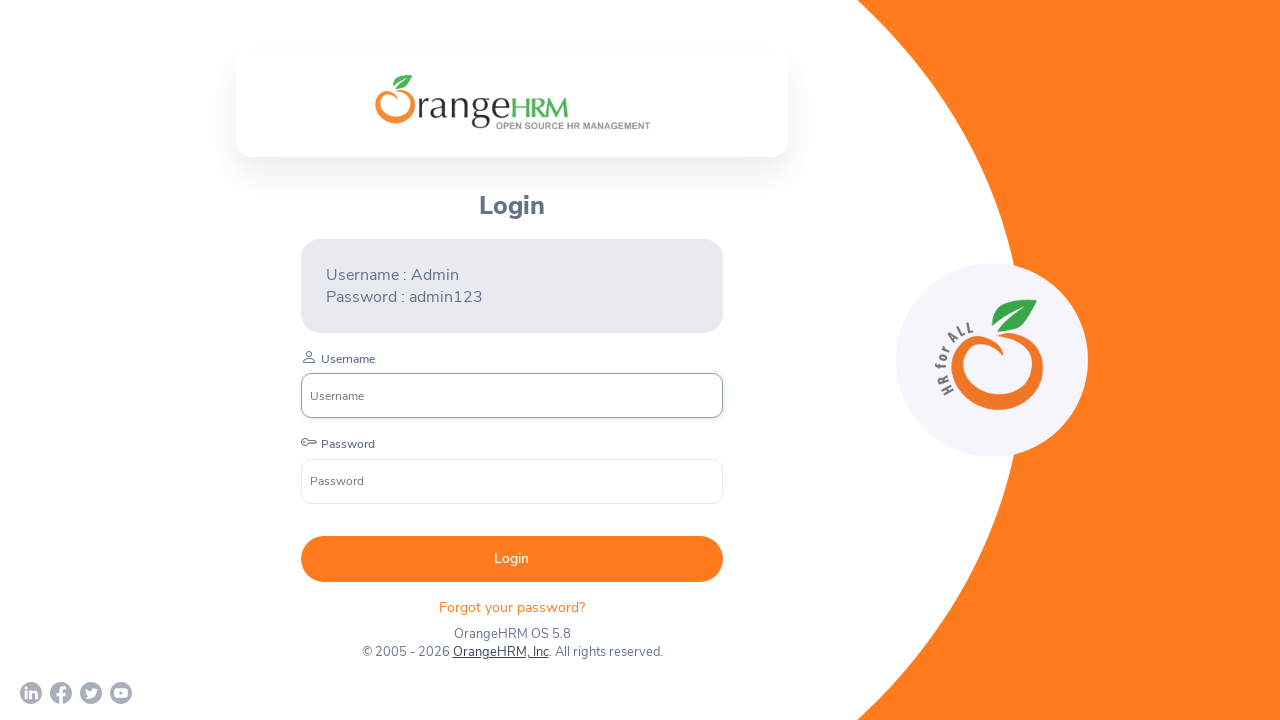

Waited for username input field to appear on OrangeHRM login page
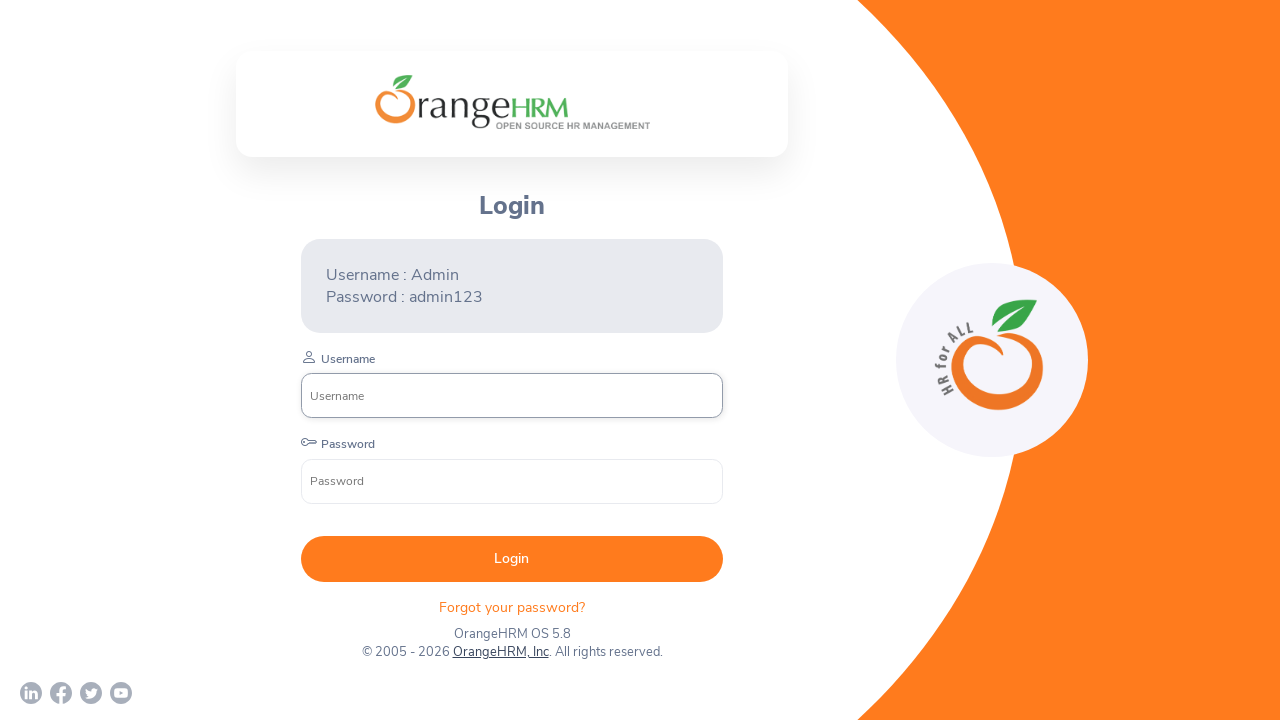

Located username input field element
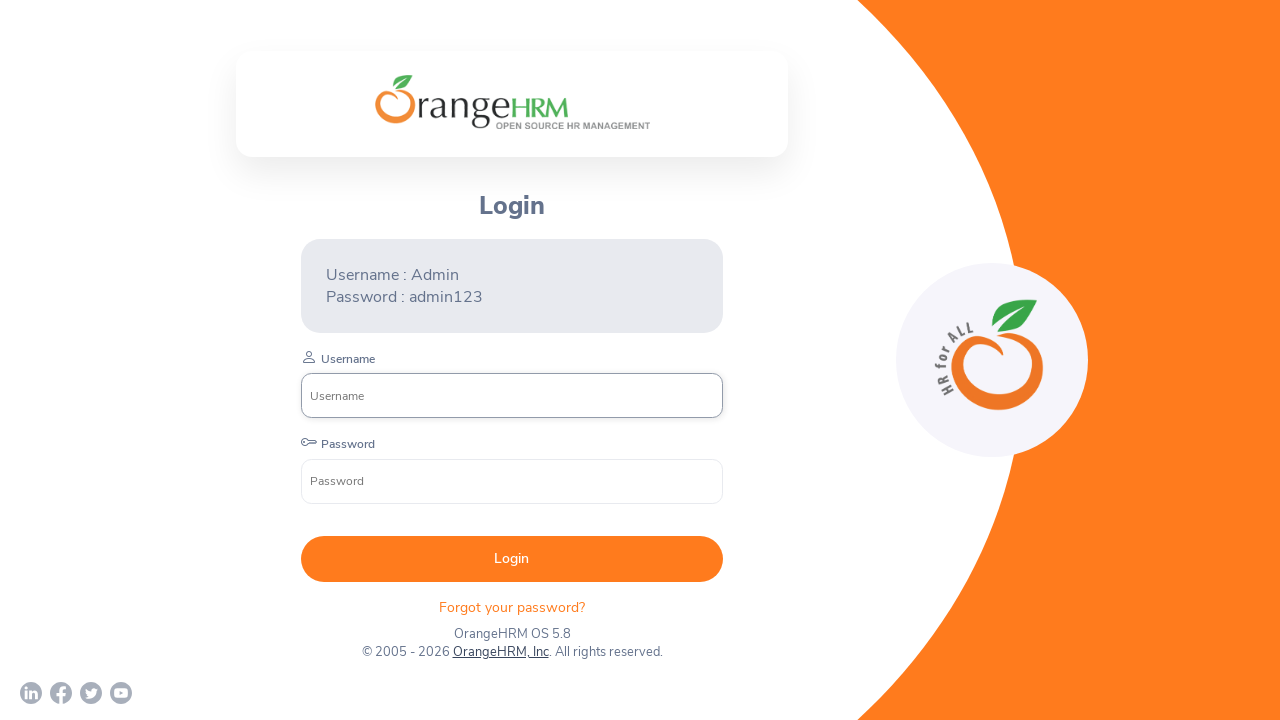

Verified username input field is visible
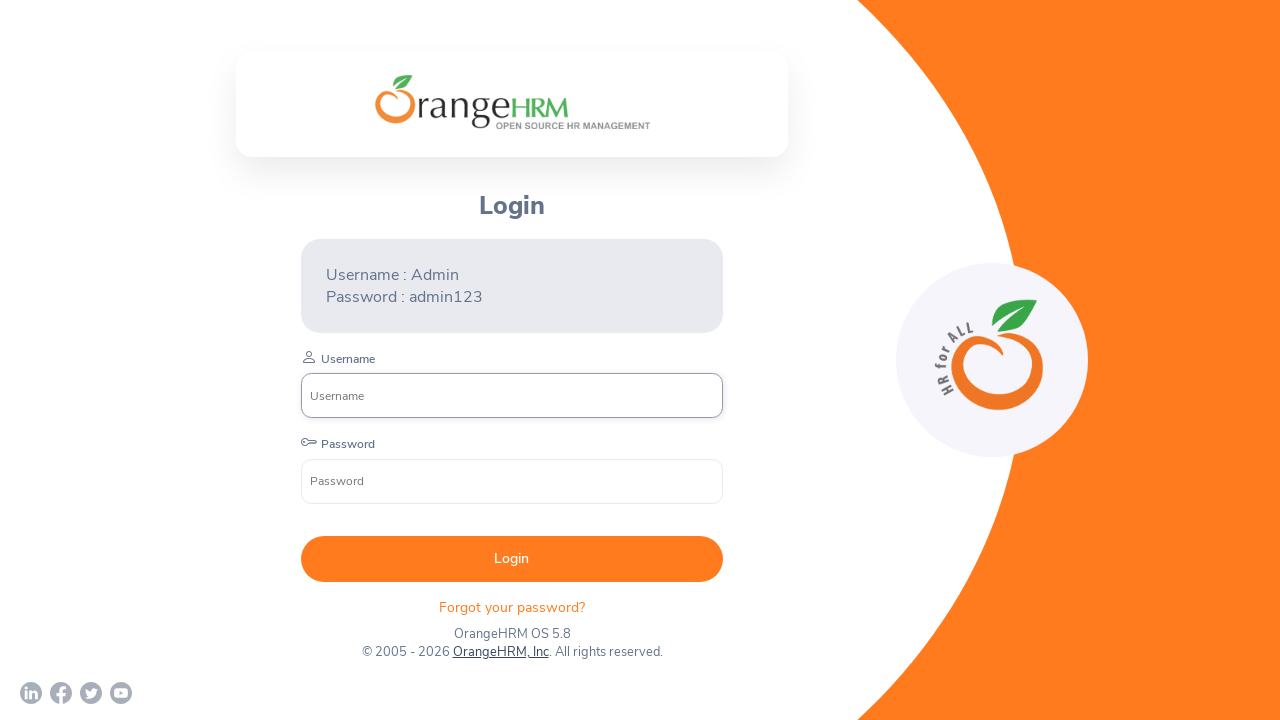

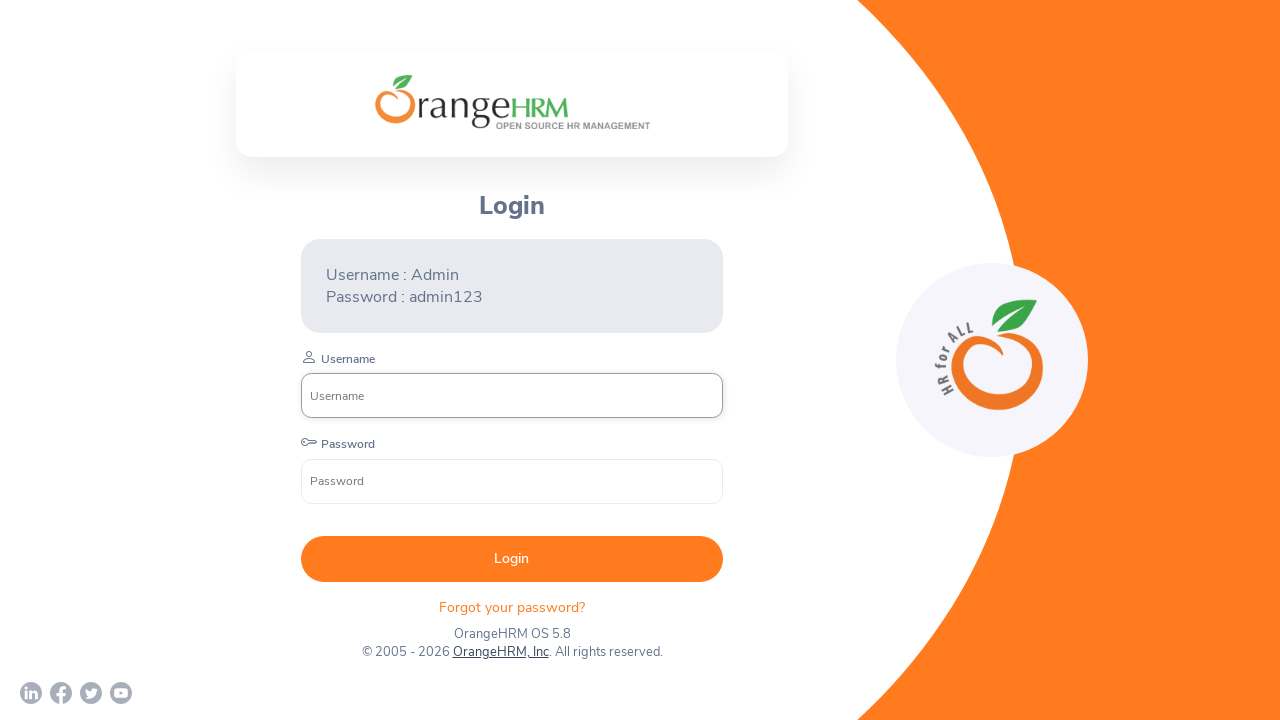